Tests the sorting functionality of a vegetable/fruit table by clicking on the column header and verifying that the items are sorted alphabetically

Starting URL: https://rahulshettyacademy.com/seleniumPractise/#/offers

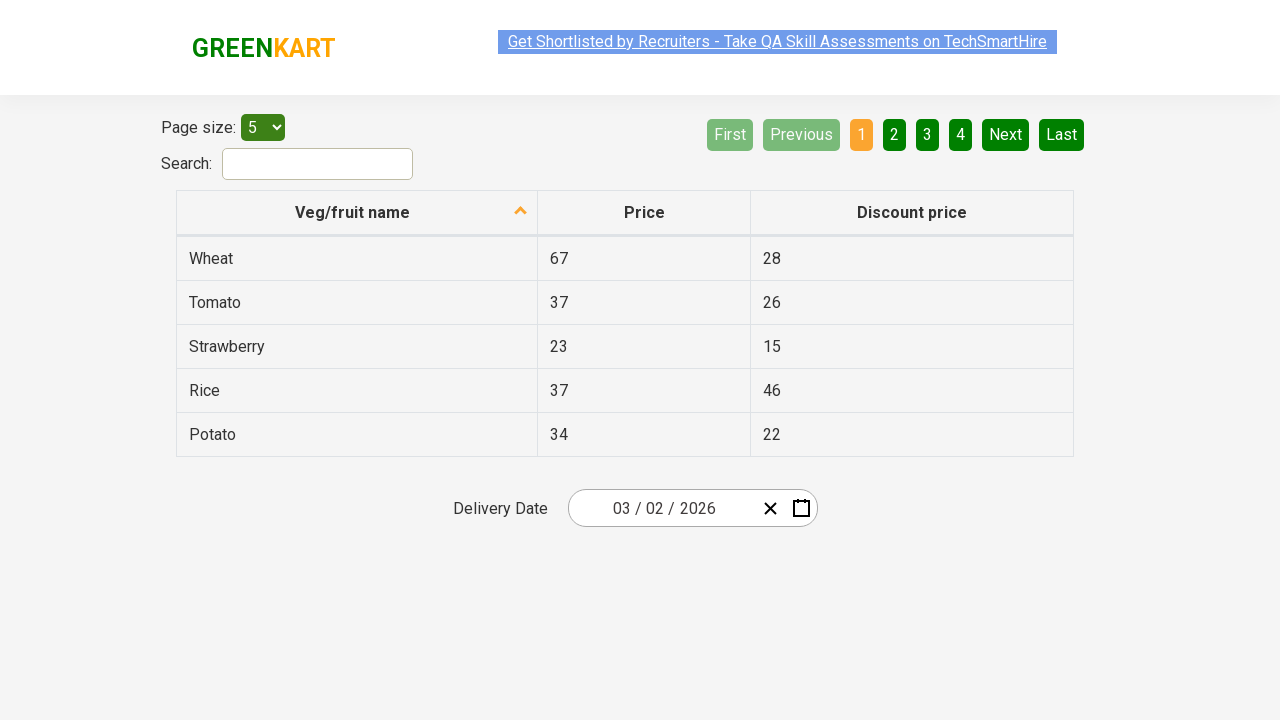

Clicked 'Veg/fruit name' column header to sort table at (353, 212) on xpath=//span[text()='Veg/fruit name']
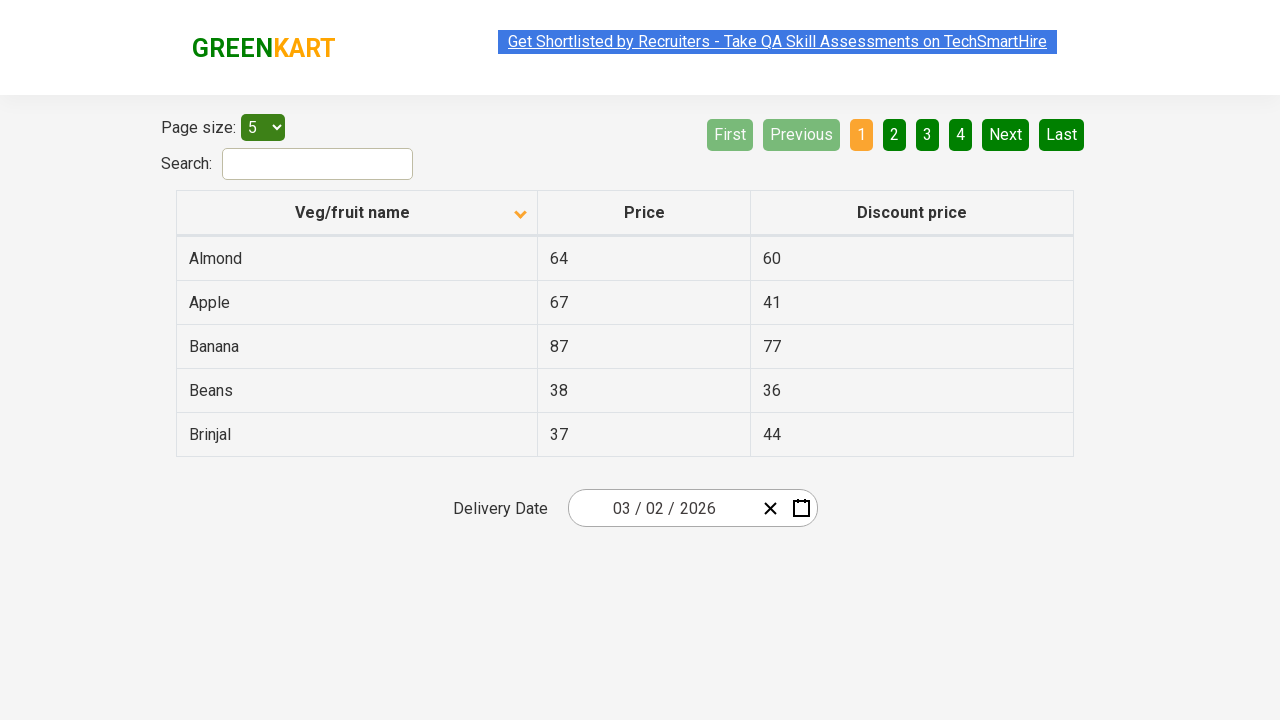

Table rows loaded and visible
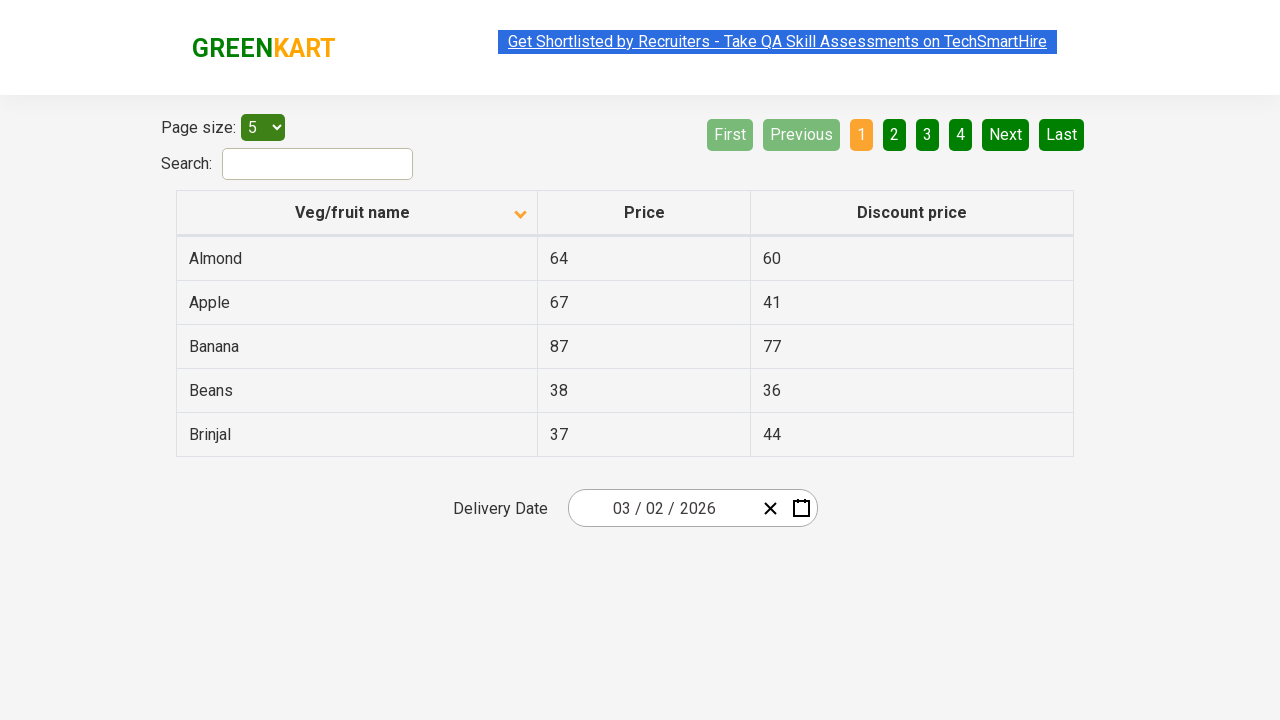

Retrieved all veggie/fruit name elements from table
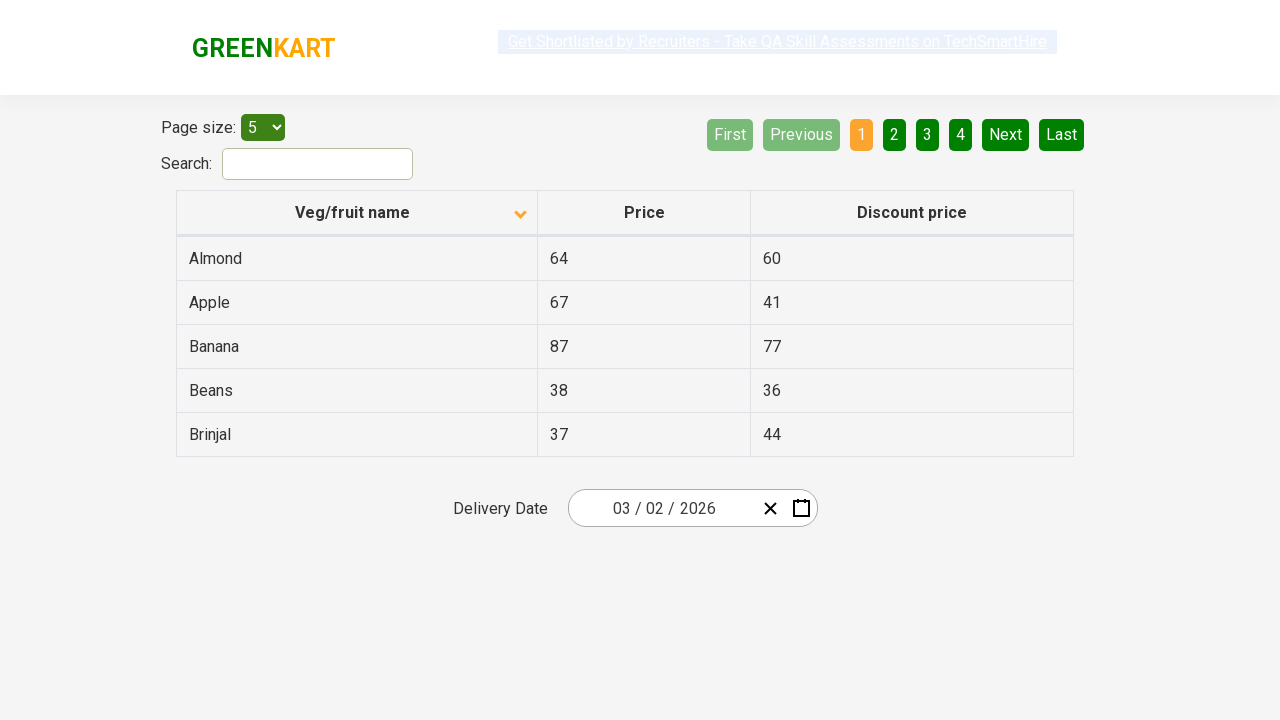

Extracted veggie names from table: ['Almond', 'Apple', 'Banana', 'Beans', 'Brinjal']
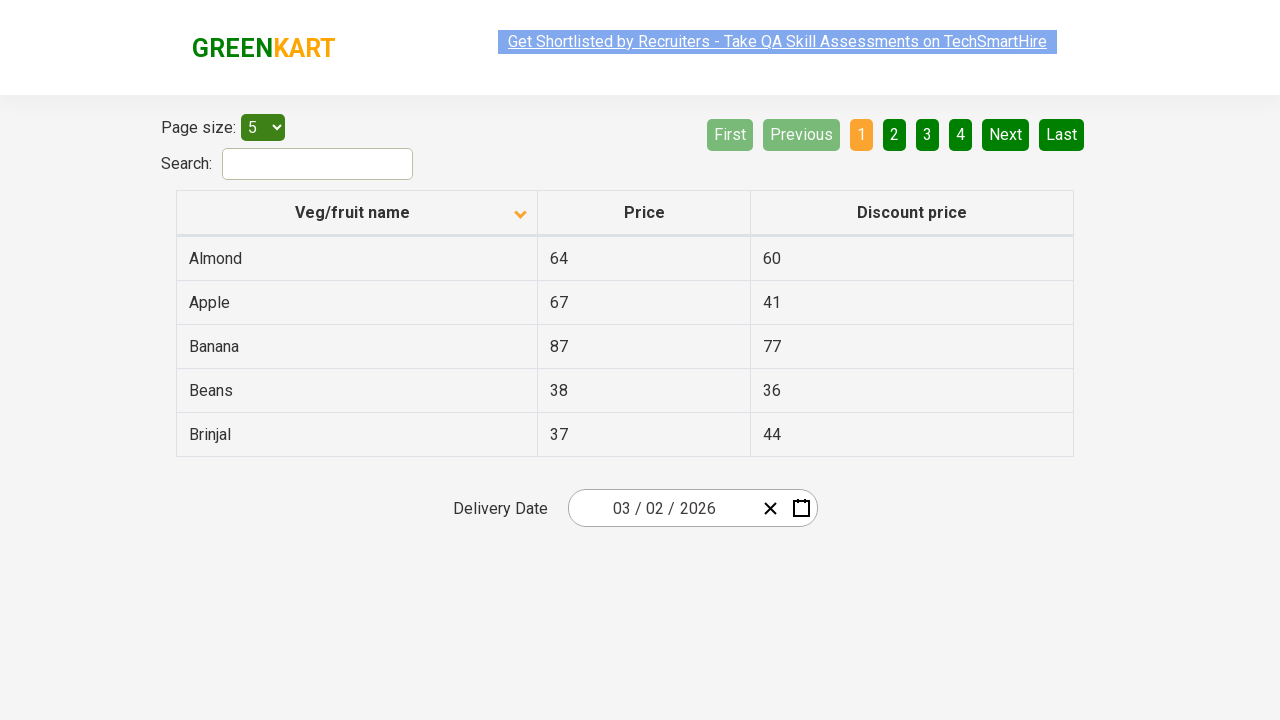

Verified that table items are sorted alphabetically
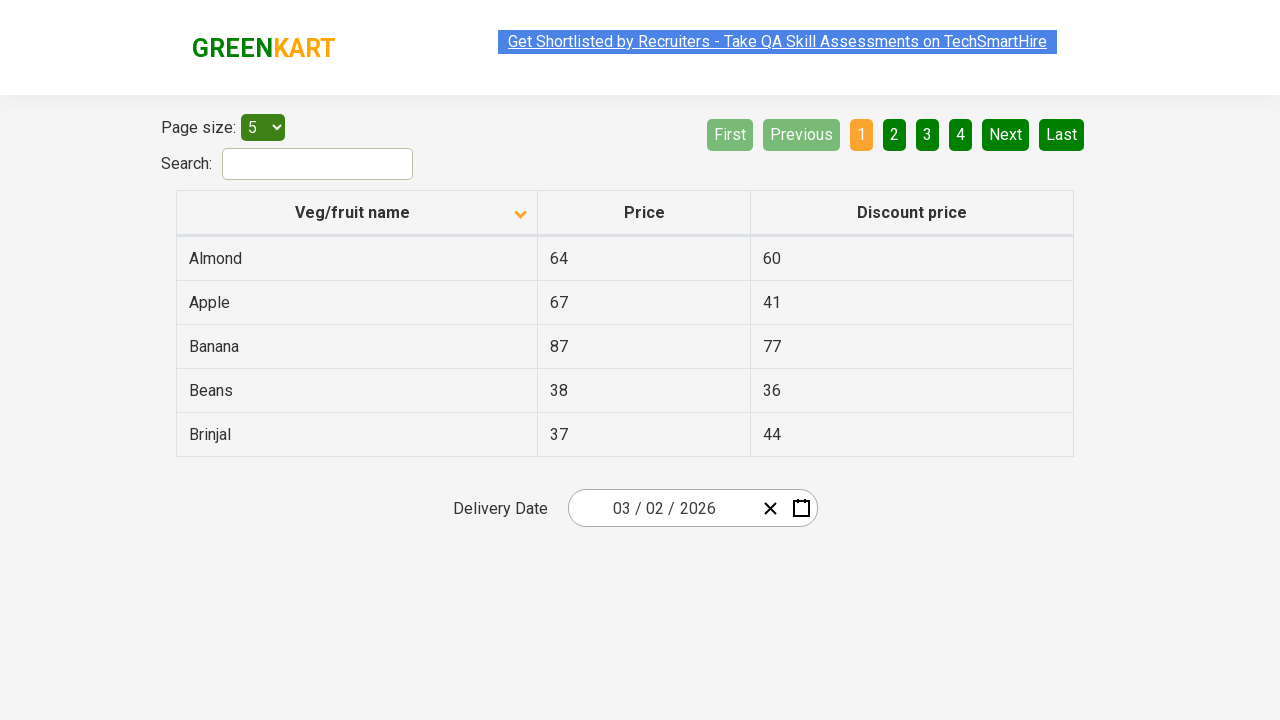

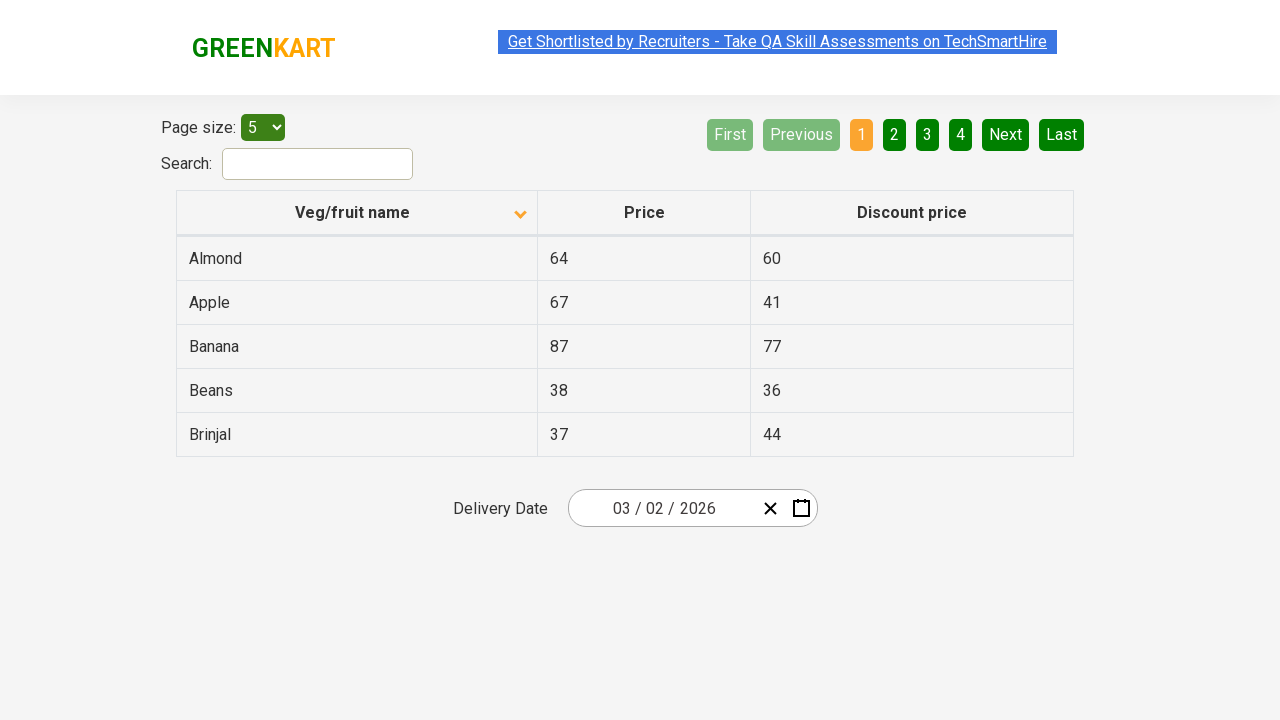